Navigates to practice site and clicks the Home link using class name locator to verify the page title

Starting URL: https://practice.cydeo.com

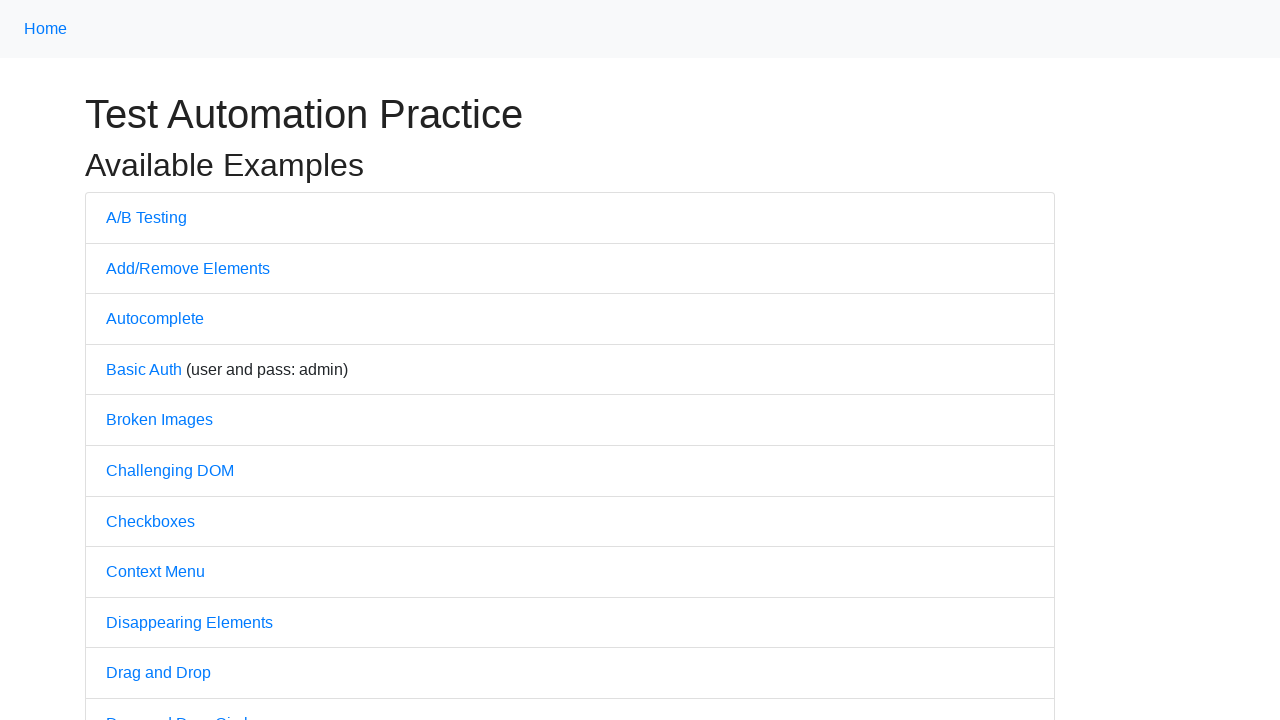

Navigated to practice site at https://practice.cydeo.com
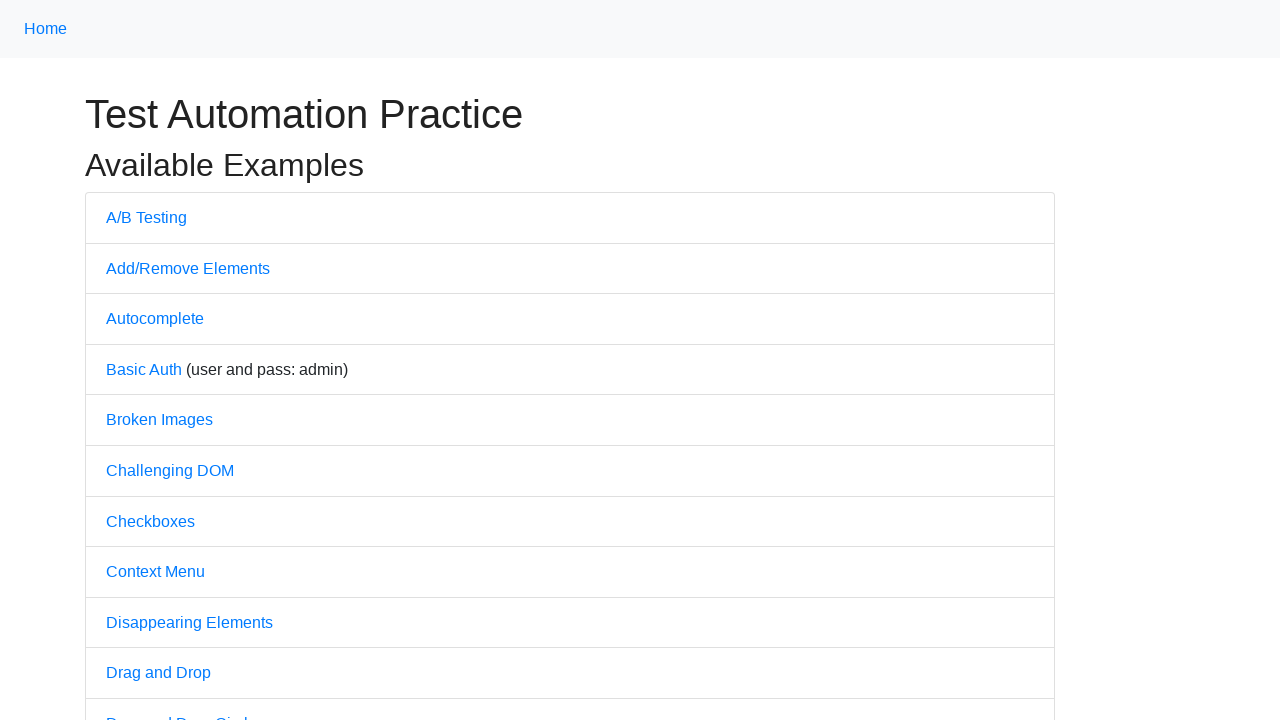

Clicked Home link using class name locator '.nav-link' at (46, 29) on .nav-link
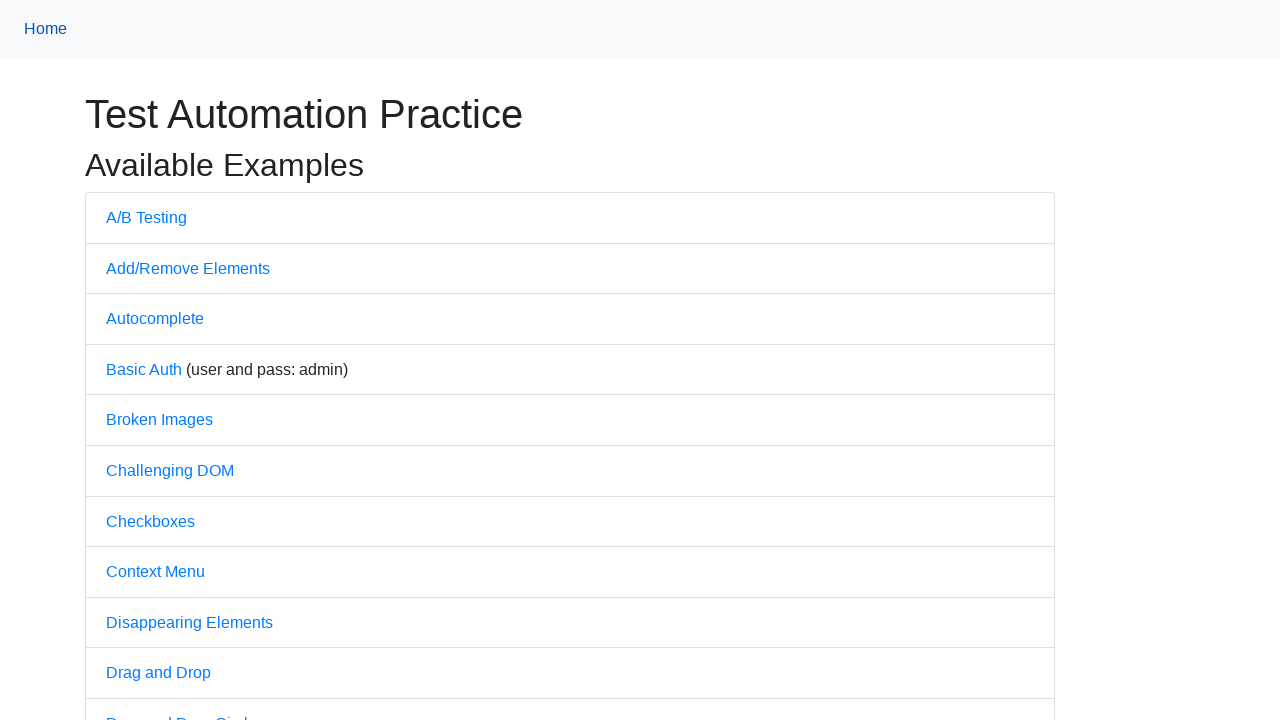

Verified page title is 'Practice'
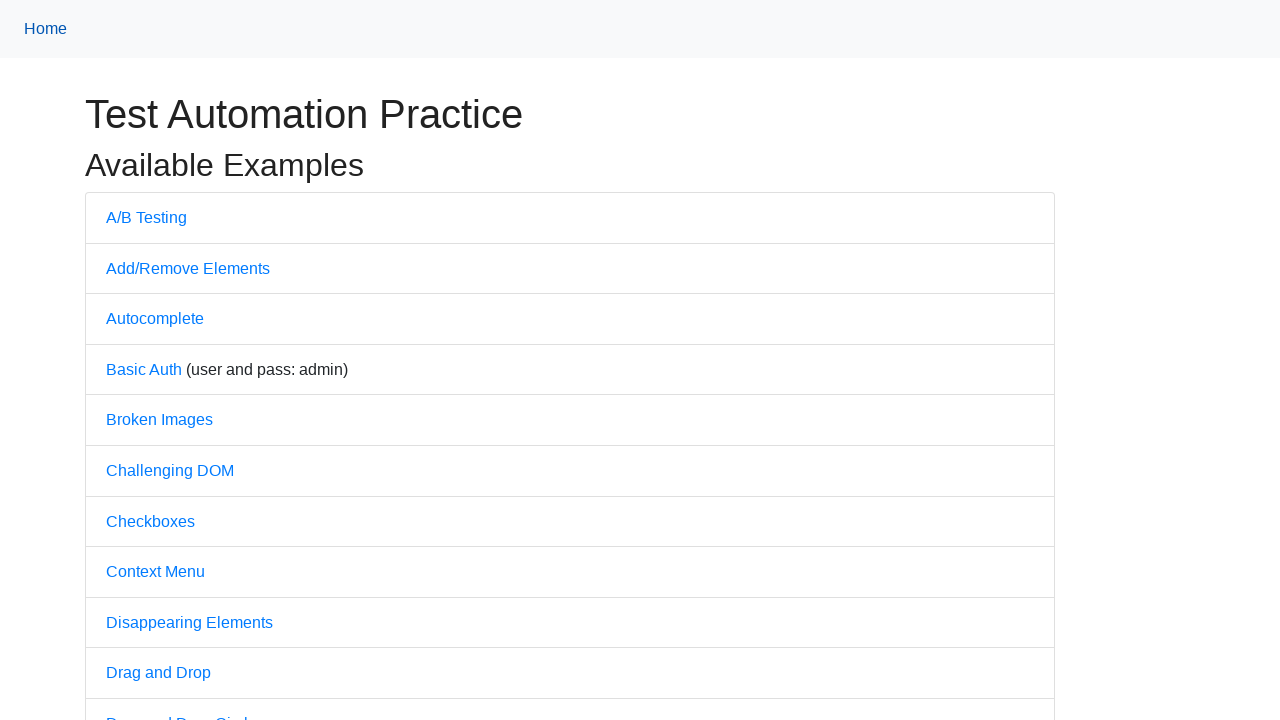

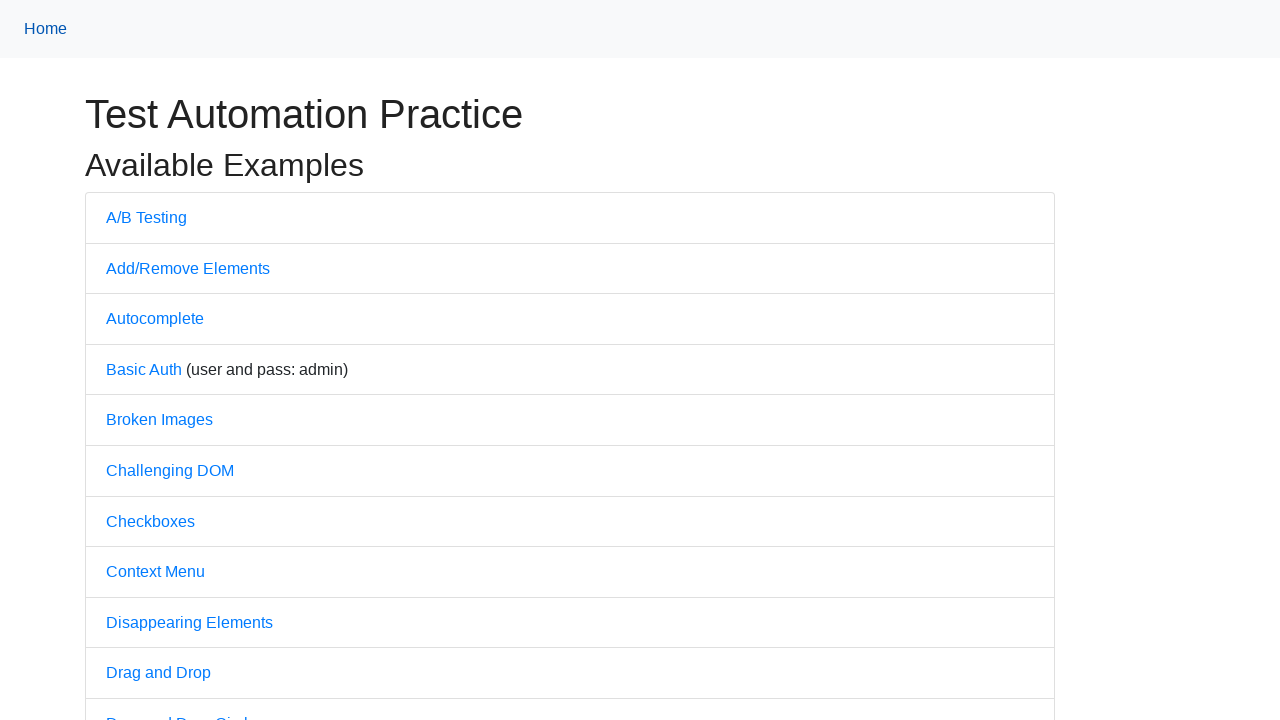